Tests clicking an input element of type button and verifies the confirmation message appears

Starting URL: https://test-with-me-app.vercel.app/learning/web-elements/elements/button

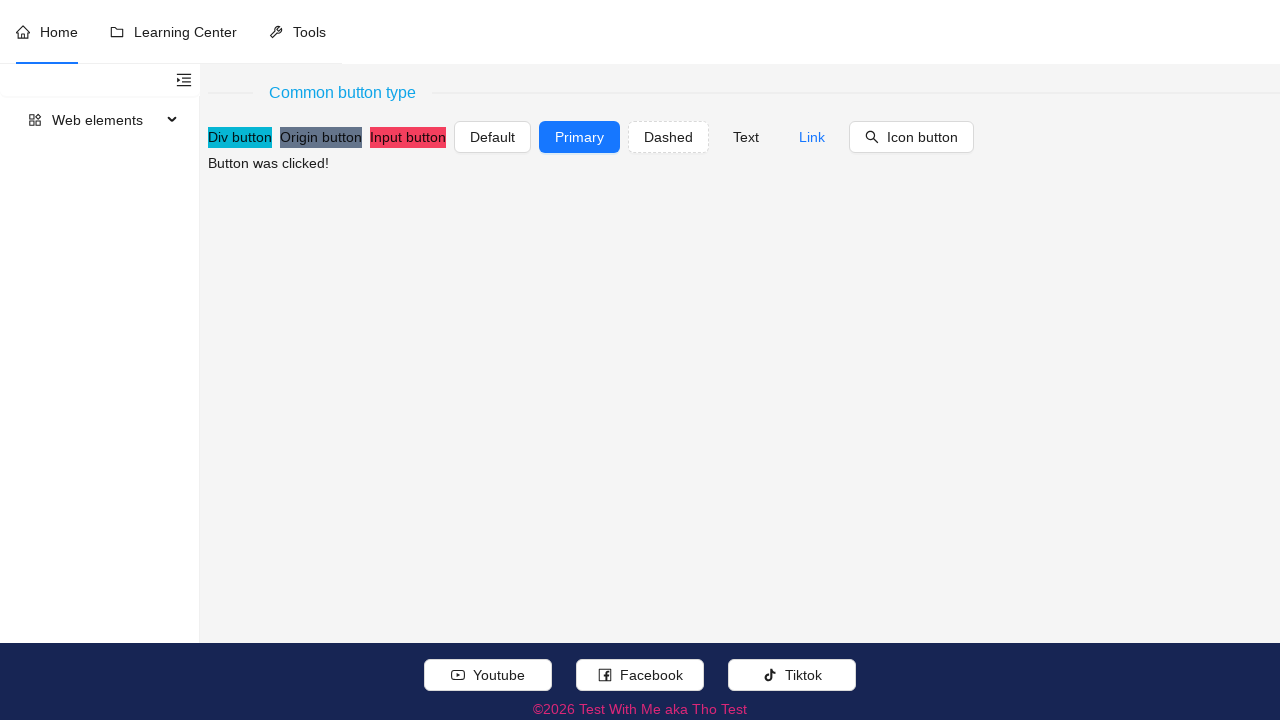

Clicked the input button element at (408, 137) on xpath=//input[@type='button' and @value[normalize-space()='Input button']]
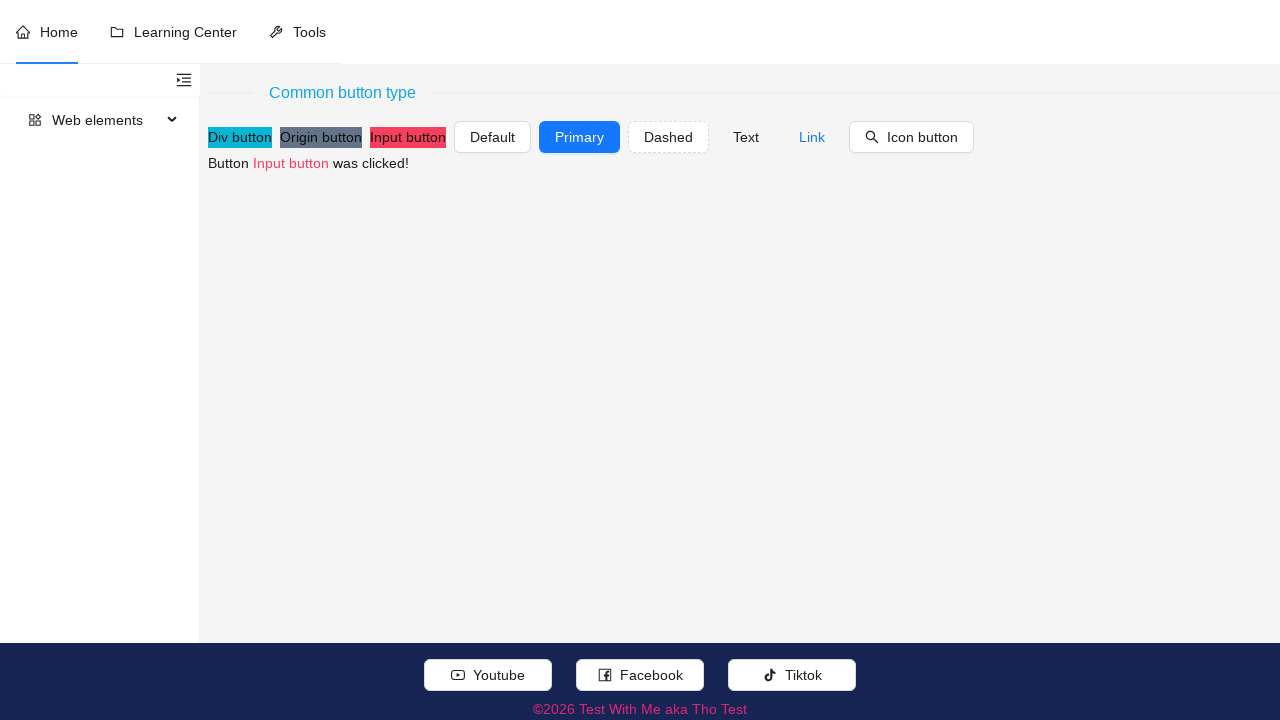

Confirmed the button click confirmation message appeared
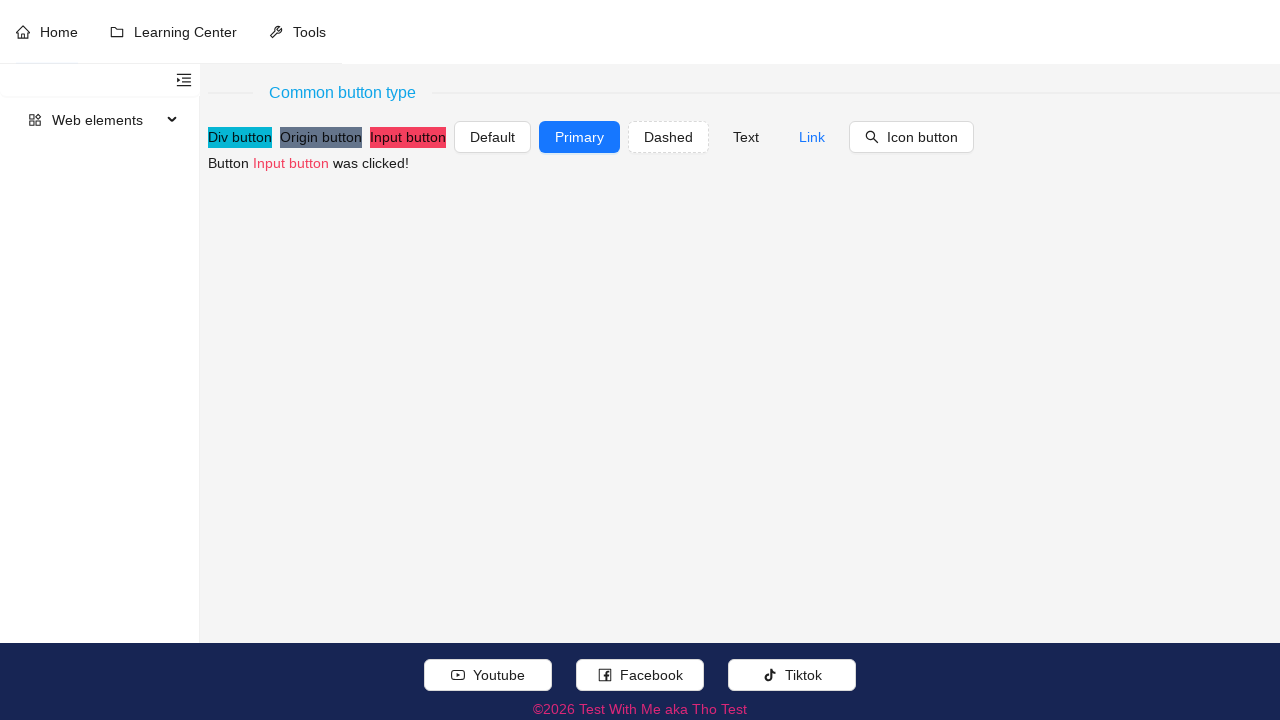

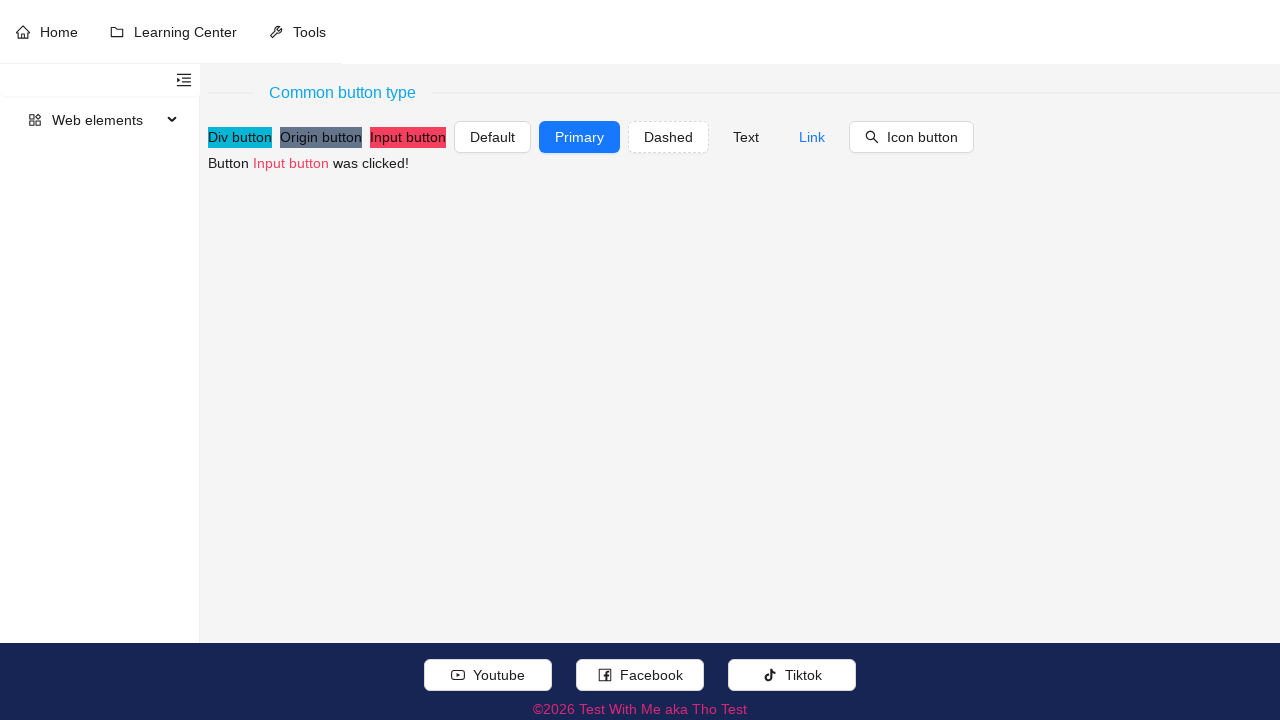